Tests the Text Box form by filling in user details (name, email, addresses) and submitting the form

Starting URL: https://demoqa.com

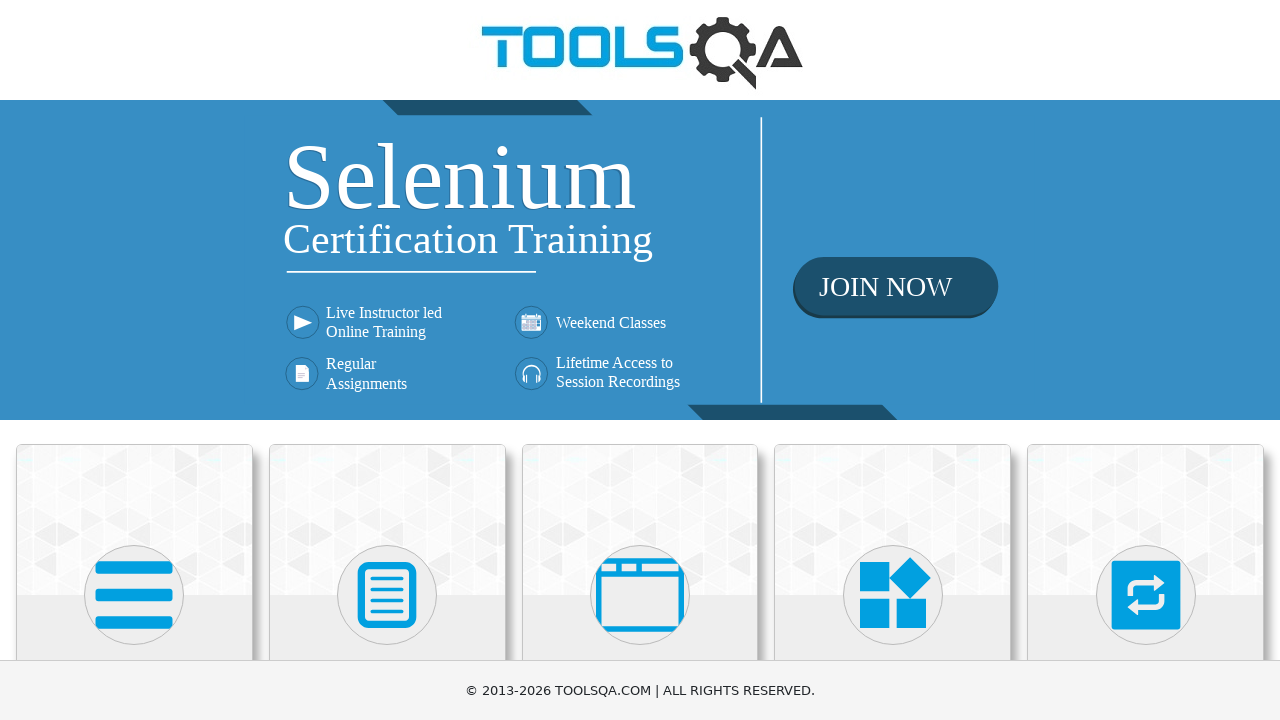

Clicked on Elements section at (134, 360) on xpath=//h5[text()='Elements']
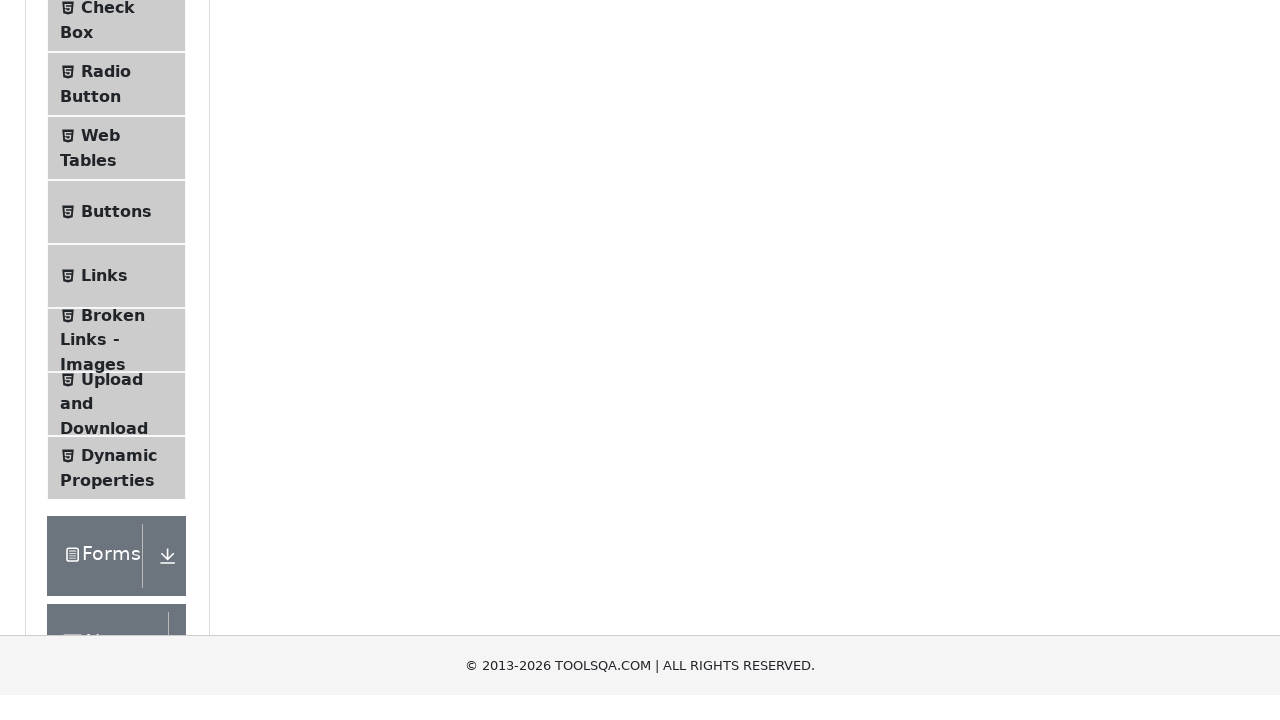

Clicked on Text Box menu item at (119, 261) on div.left-pannel >> text=Text Box
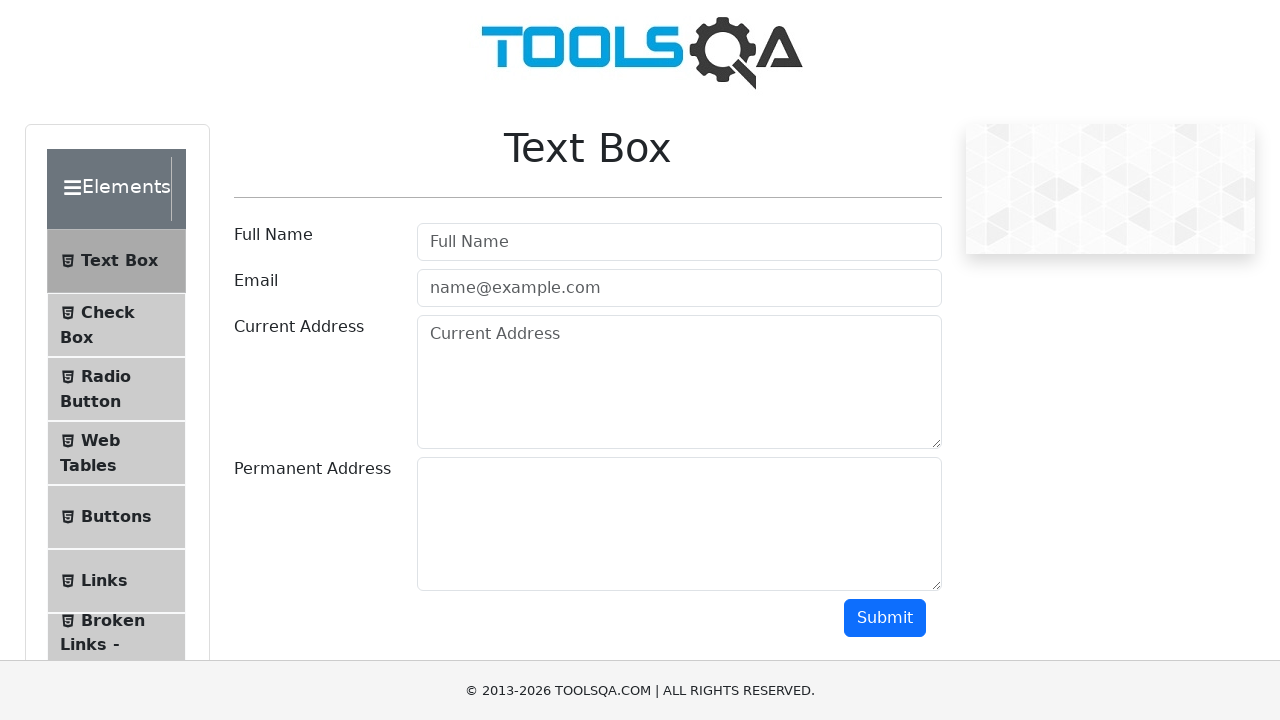

Filled in user name field with 'nan' on #userName
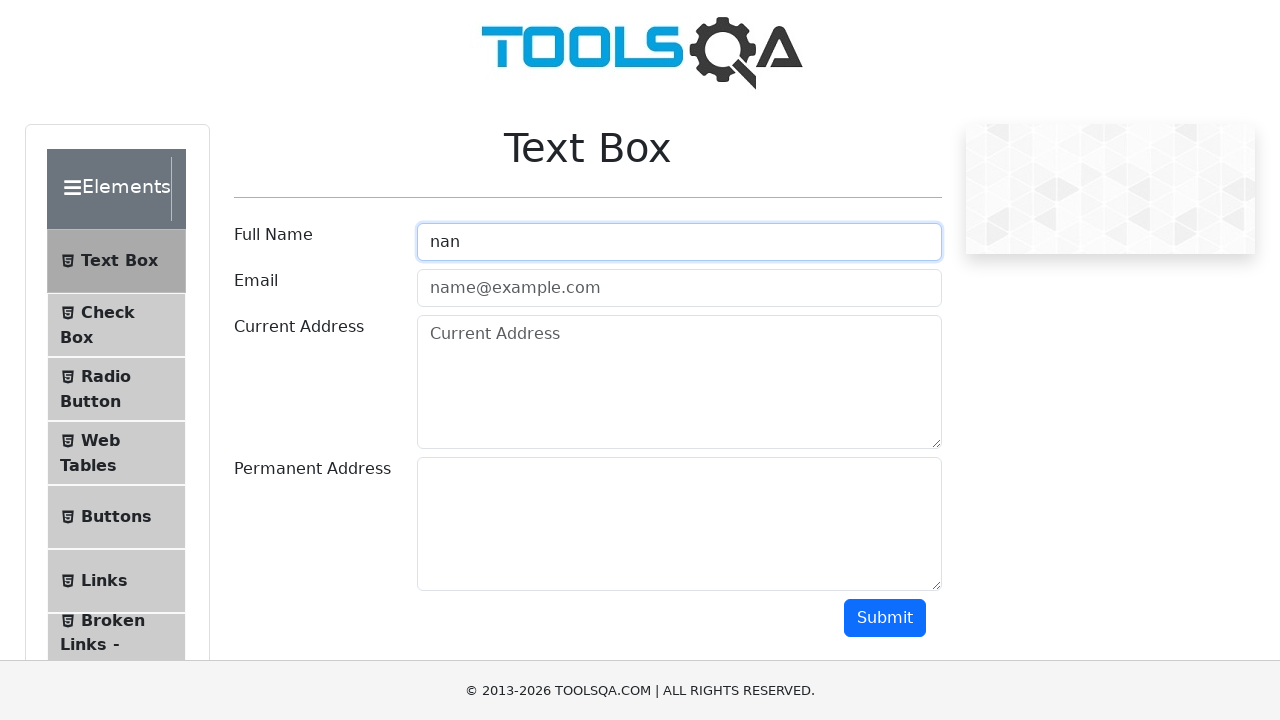

Filled in user email field with 'nan@gmail.com' on #userEmail
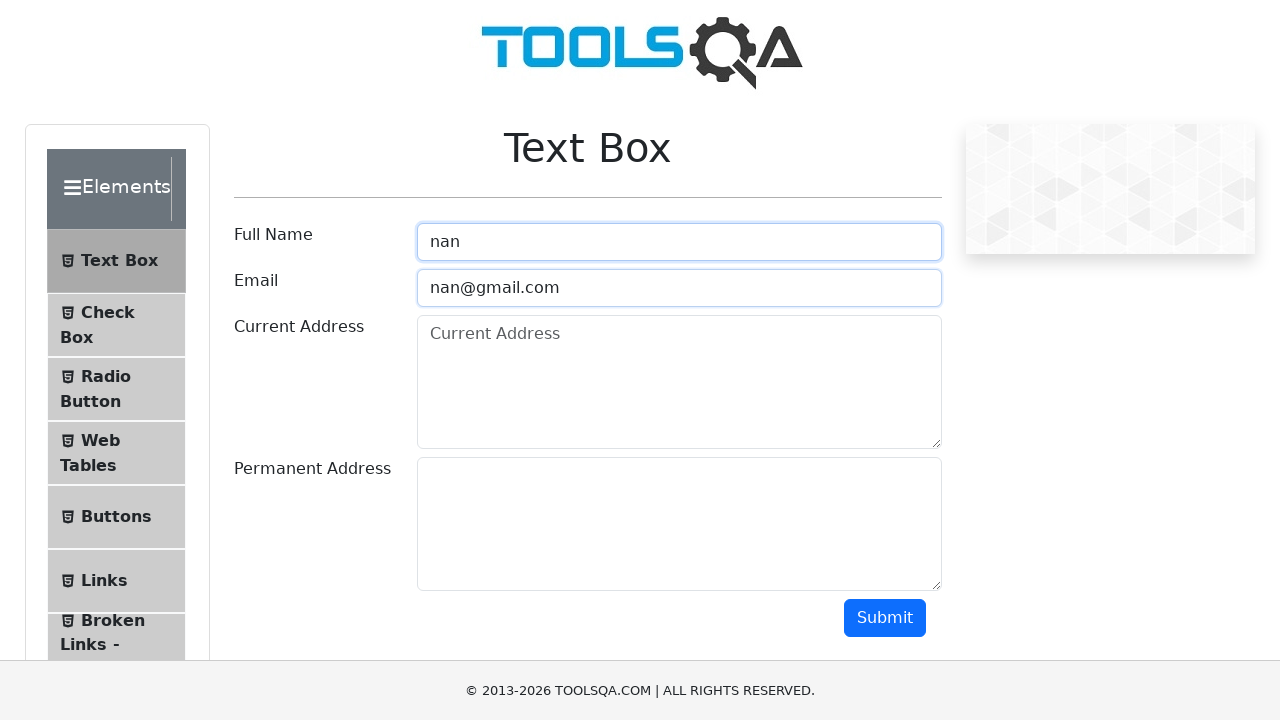

Filled in current address field with 'here' on textarea#currentAddress
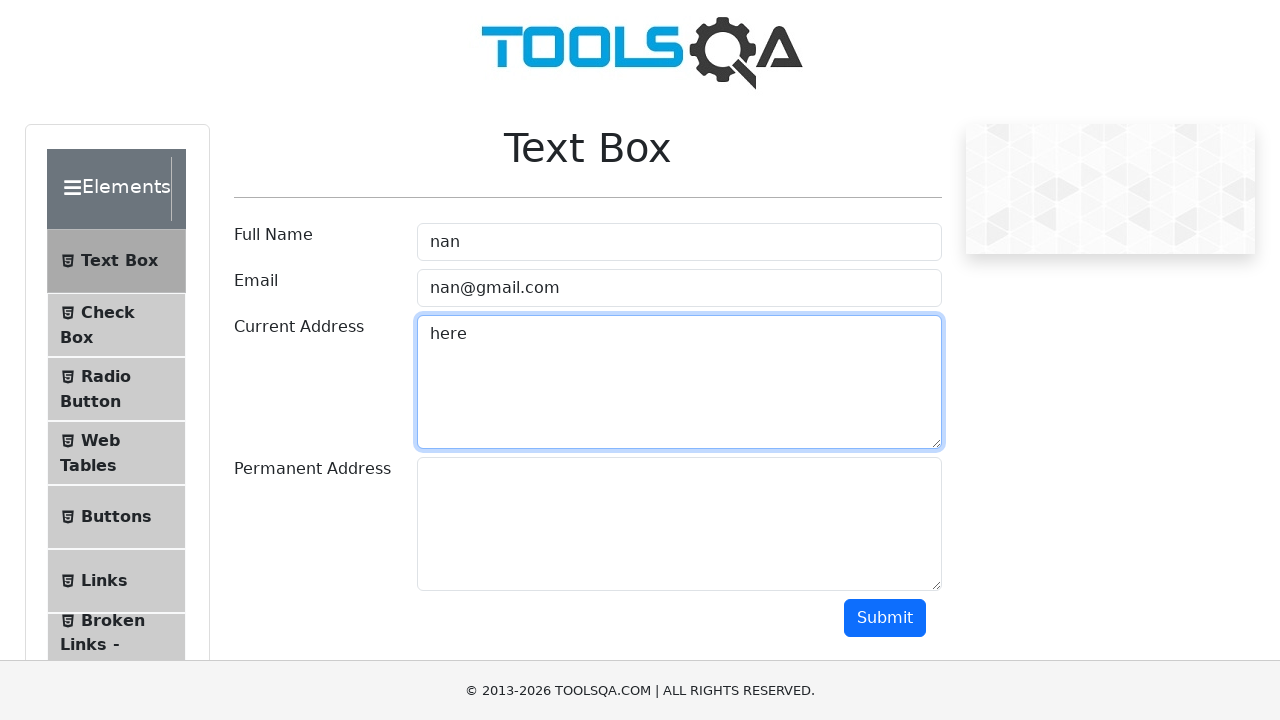

Filled in permanent address field with 'here' on #permanentAddress
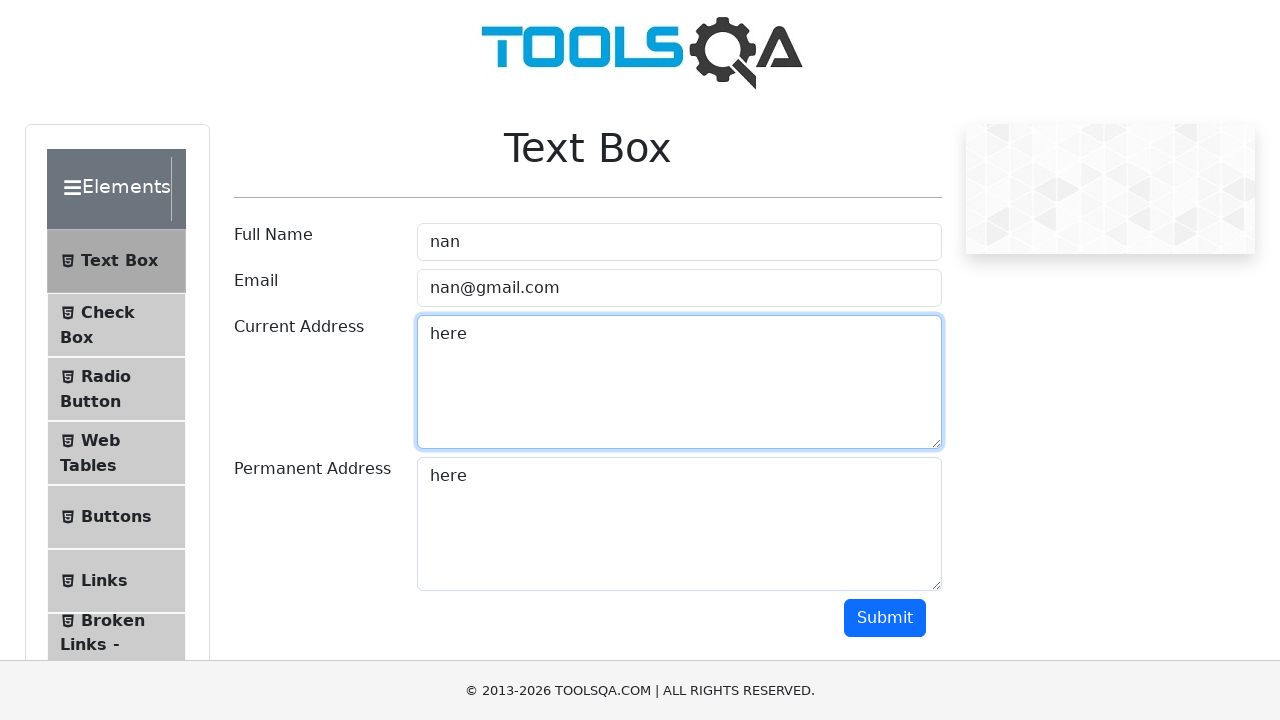

Submitted the Text Box form at (885, 618) on #submit
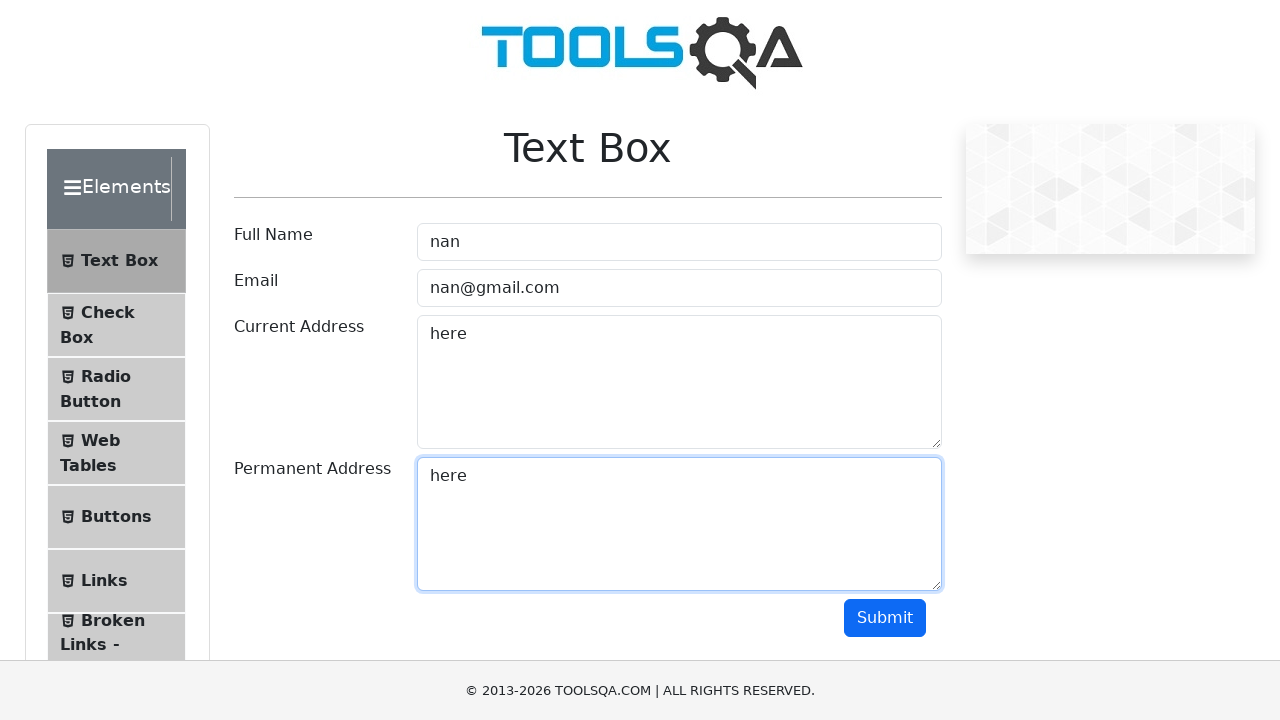

Verified the output contains submitted data - name field loaded
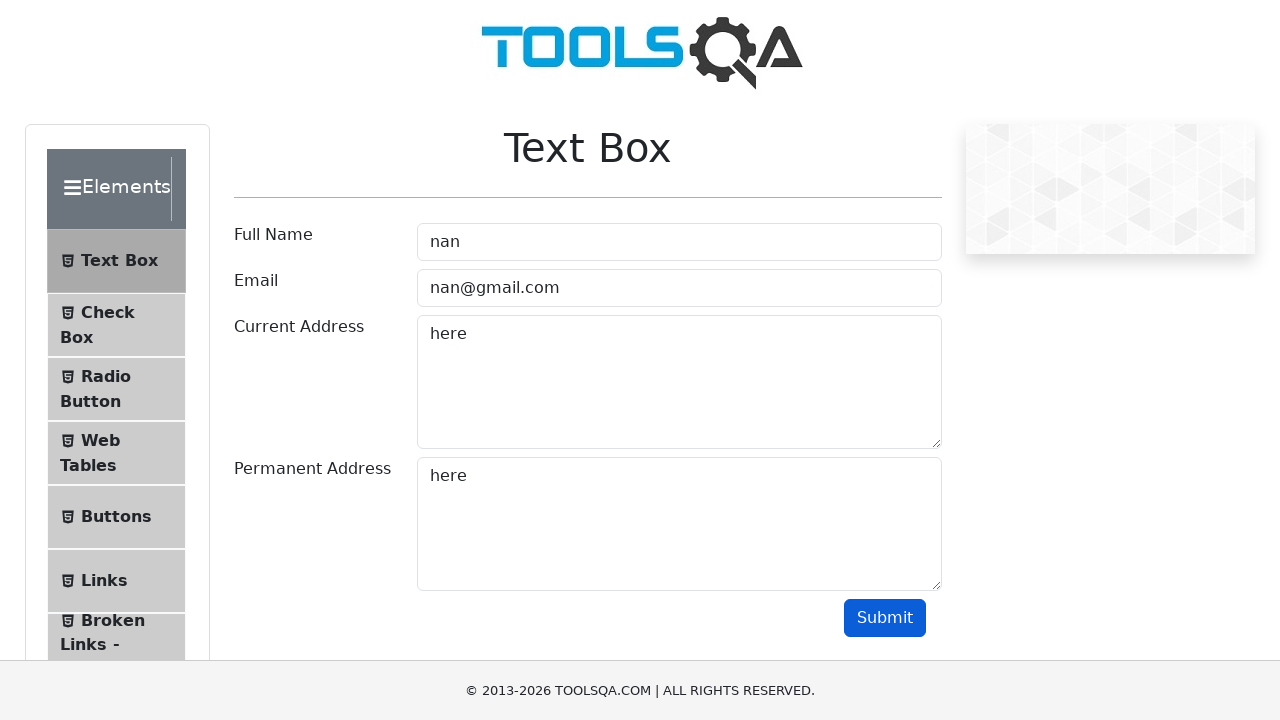

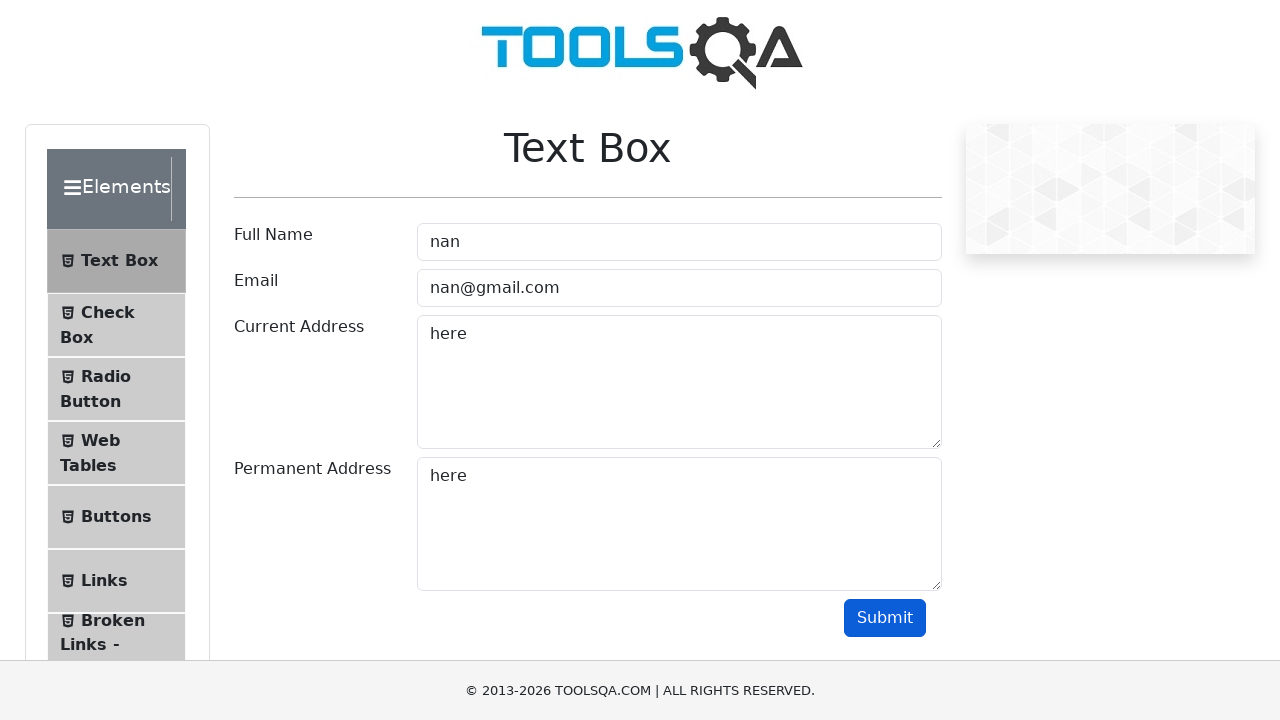